Tests drag and drop functionality by dragging mobile and laptop accessories to their correct categories

Starting URL: https://demoapps.qspiders.com/ui/dragDrop/dragToCorrect?sublist=1

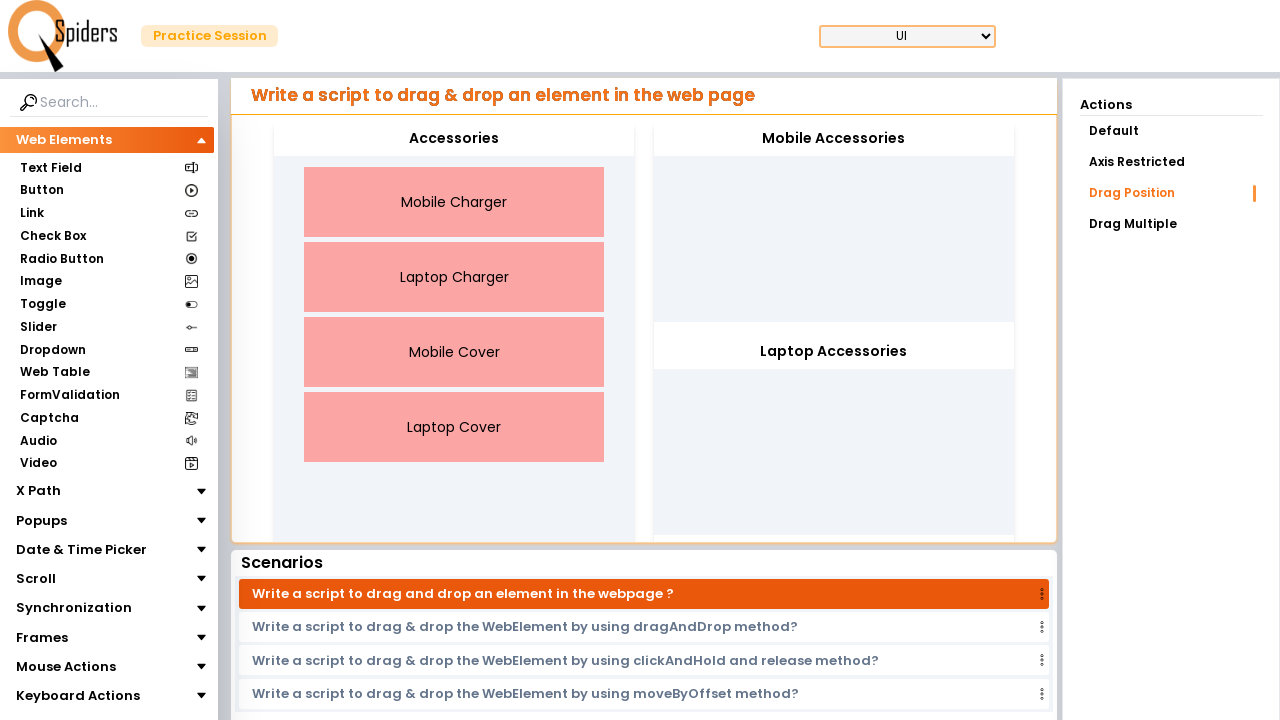

Located Mobile Charger draggable element
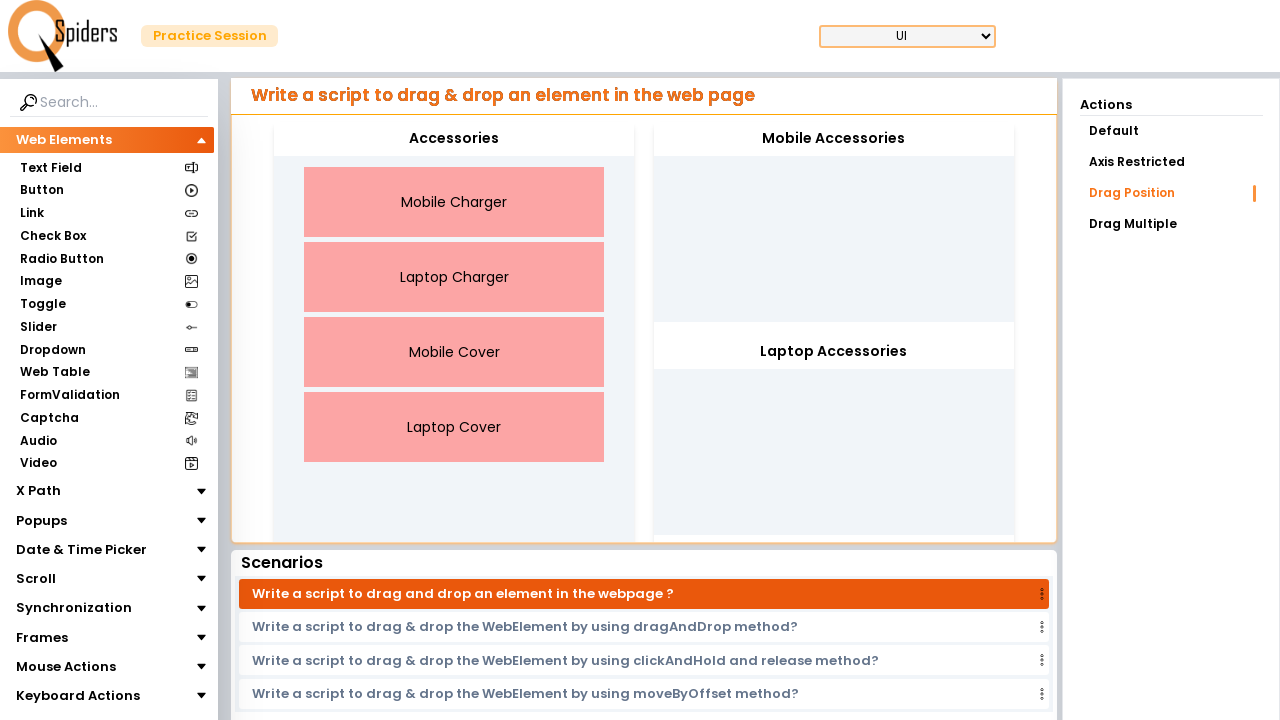

Located Mobile Cover draggable element
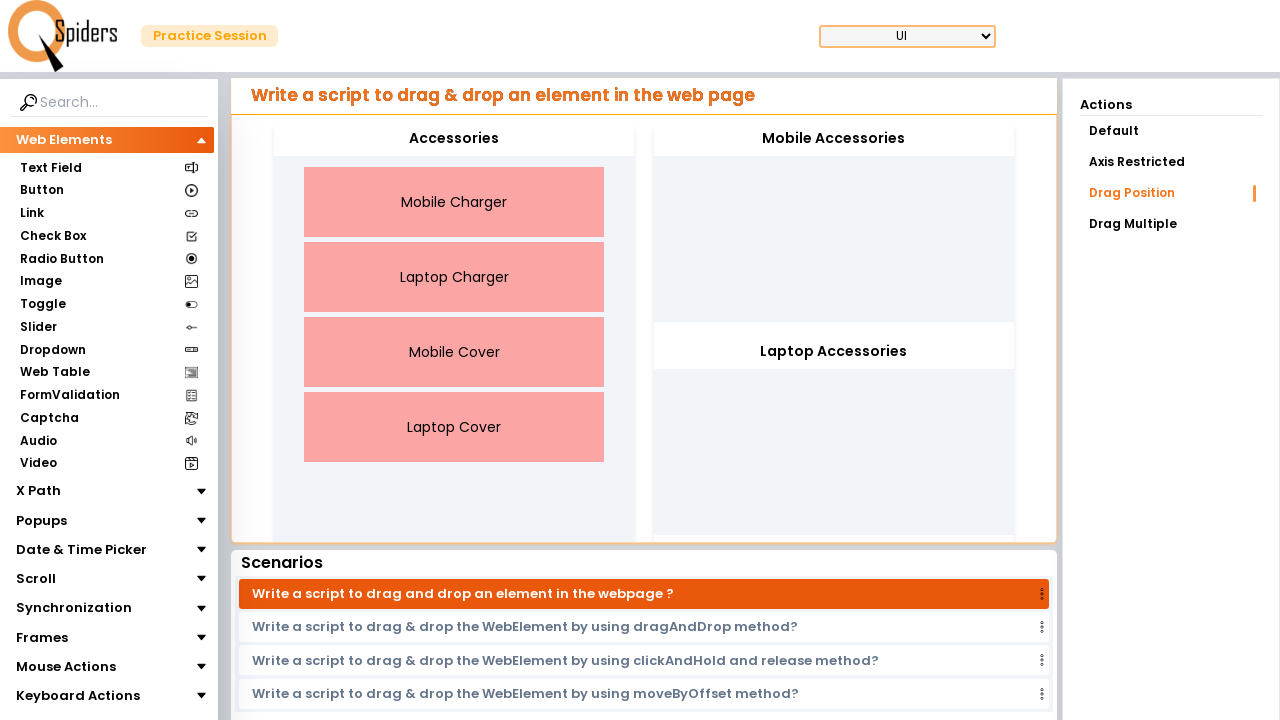

Located Laptop Charger draggable element
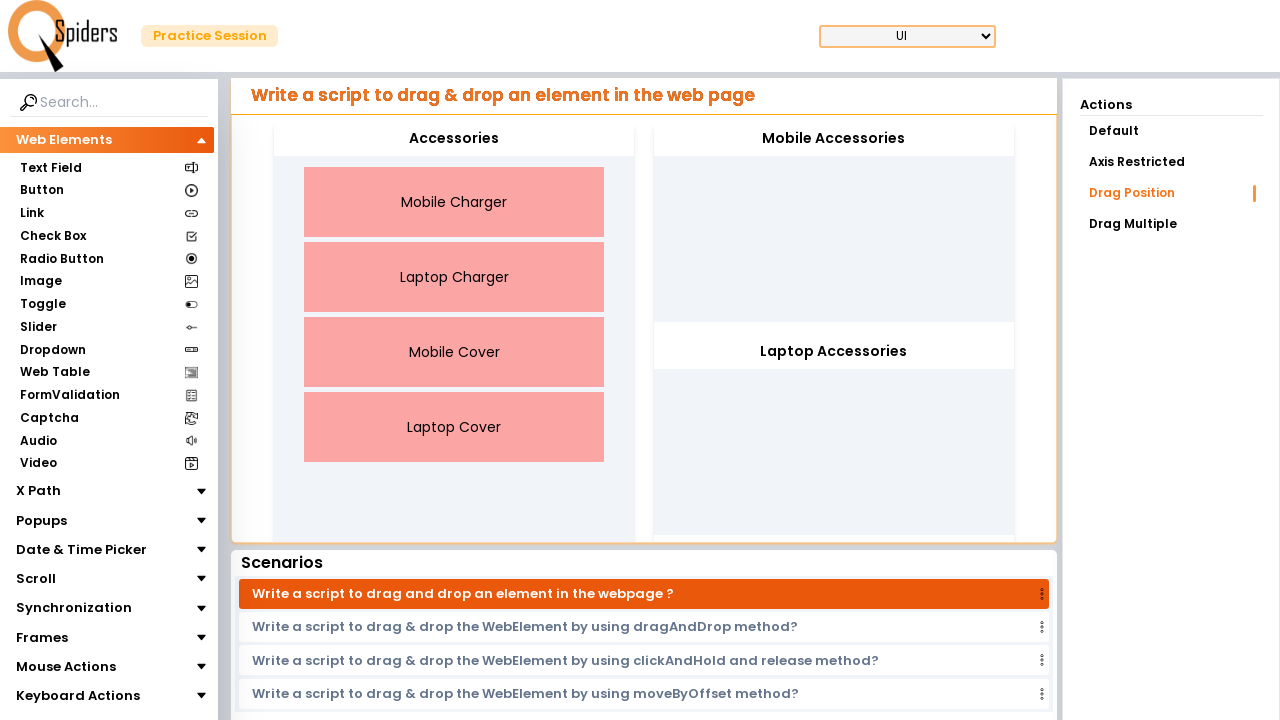

Located Laptop Cover draggable element
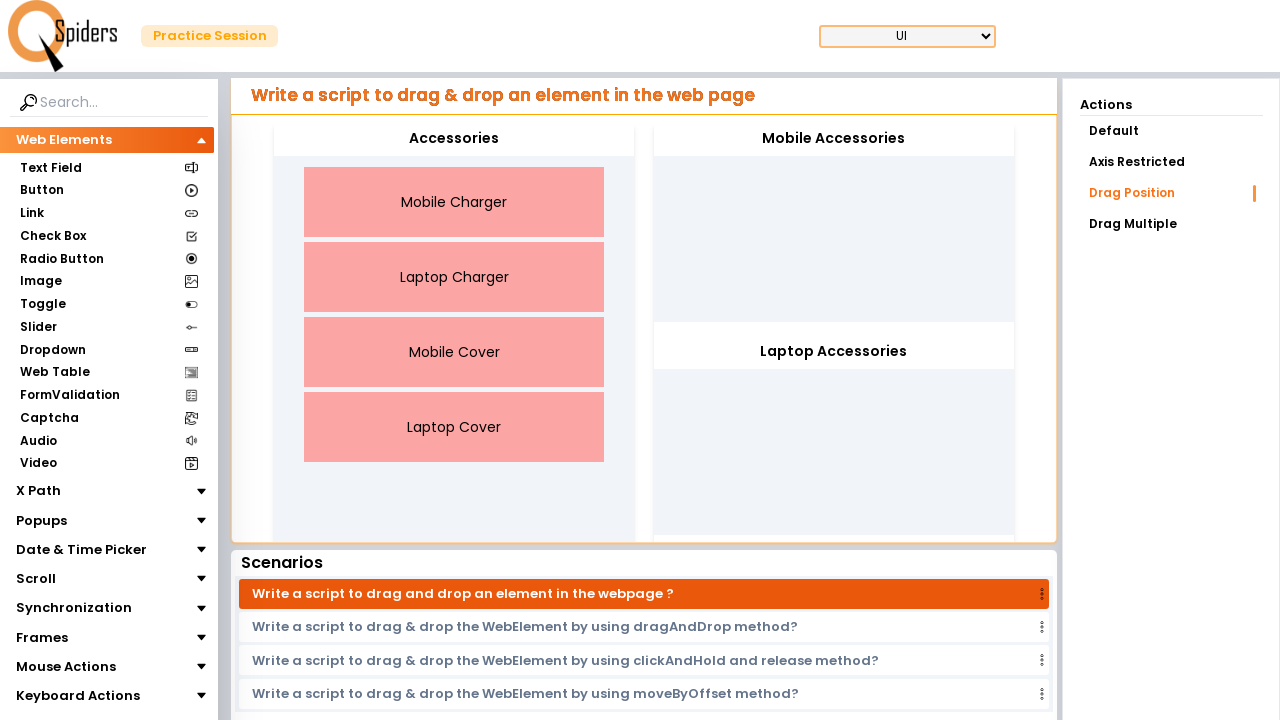

Located Mobile Accessories drop target
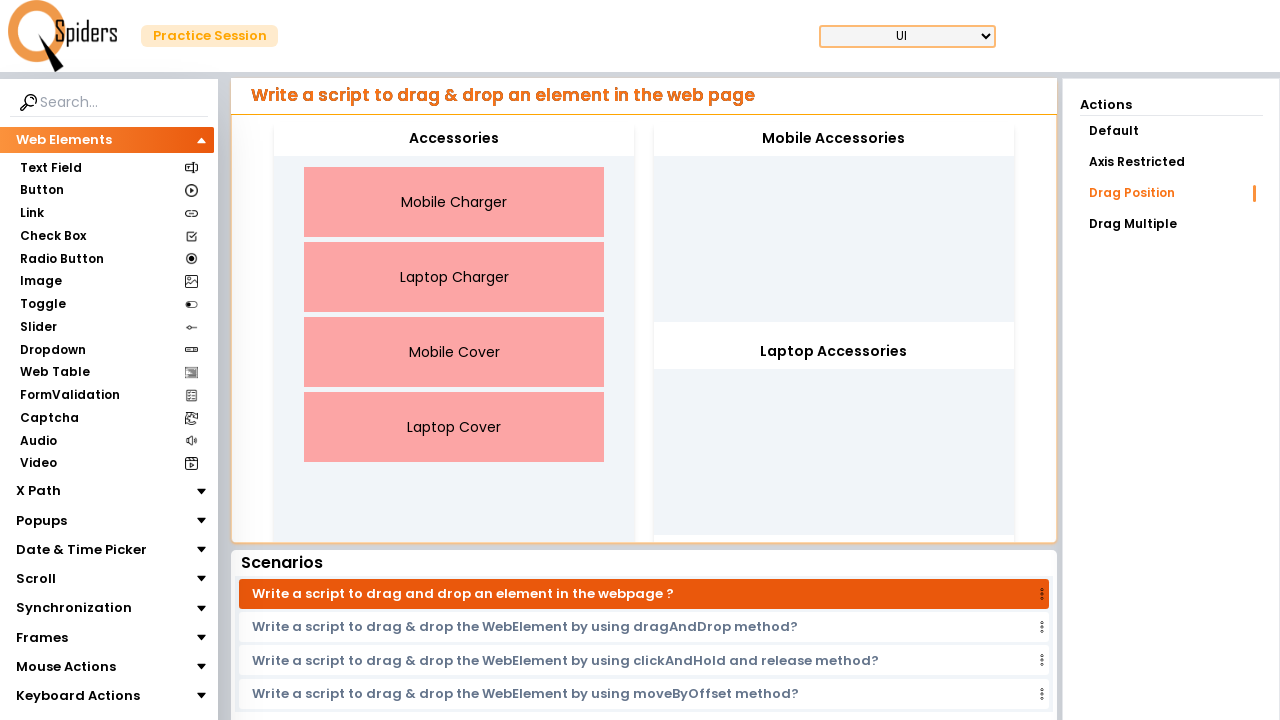

Located Laptop Accessories drop target
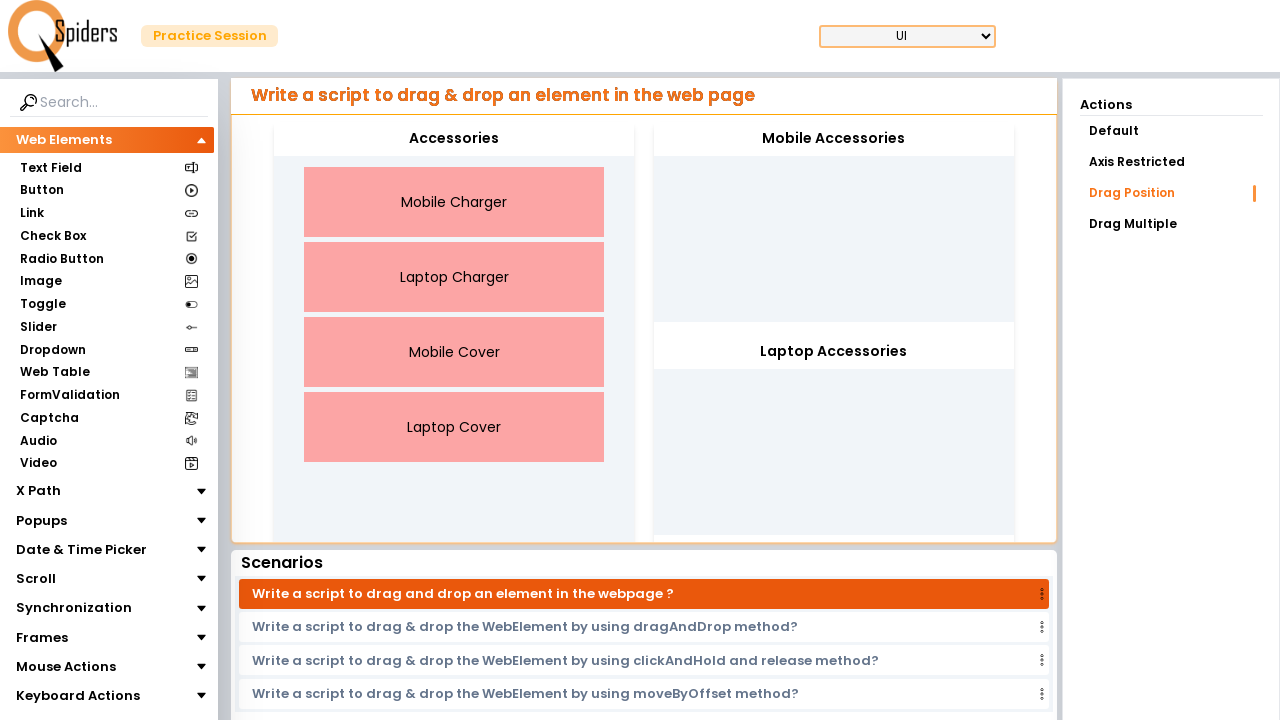

Dragged Mobile Charger to Mobile Accessories category at (834, 139)
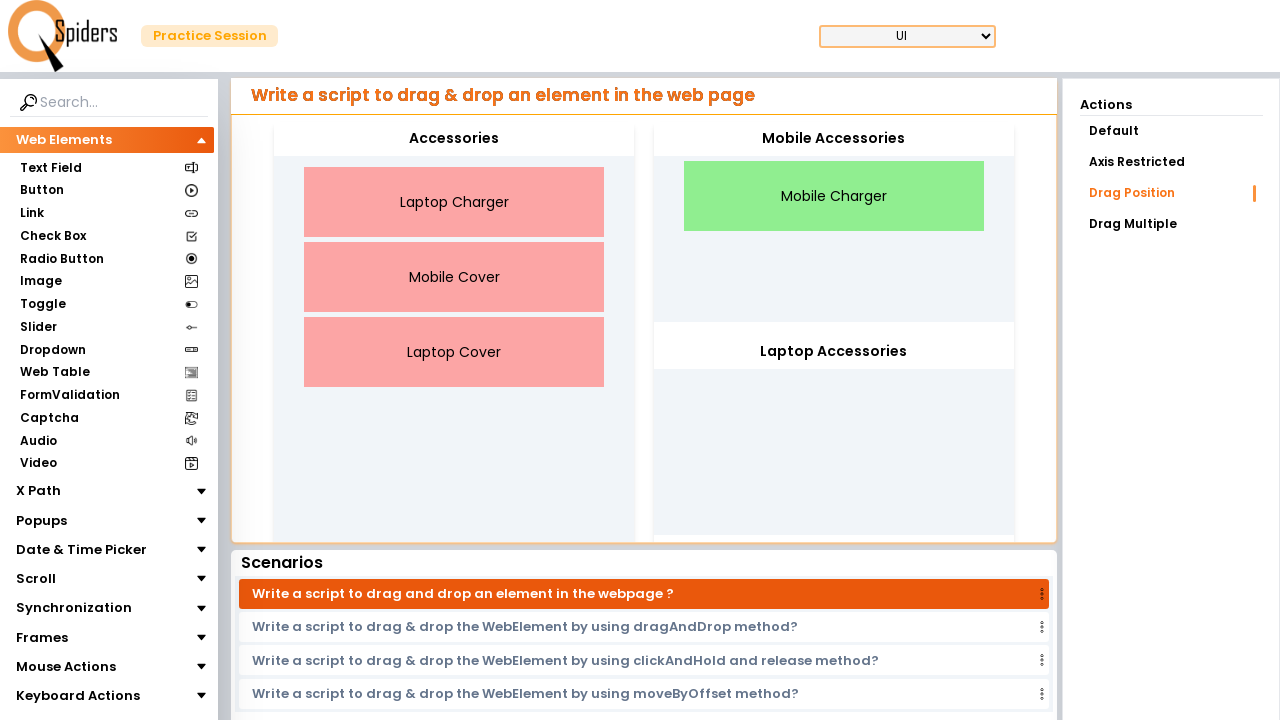

Dragged Mobile Cover to Mobile Accessories category at (834, 139)
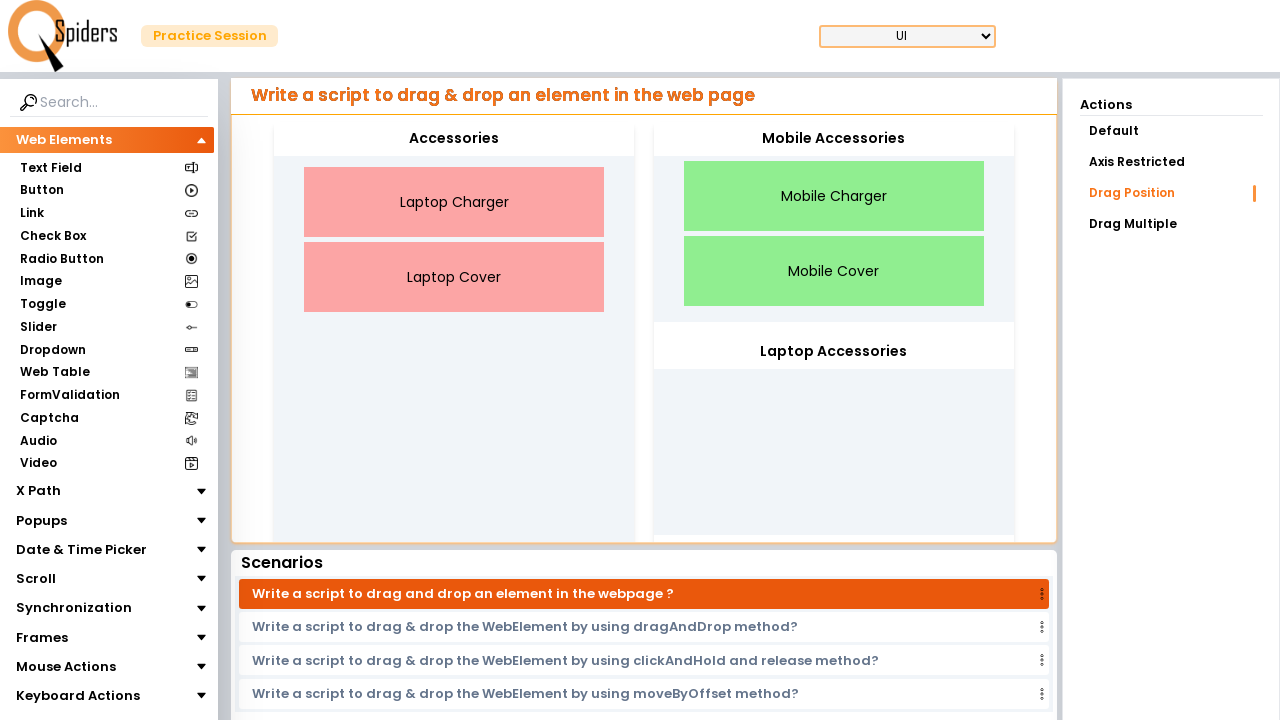

Dragged Laptop Charger to Laptop Accessories category at (834, 352)
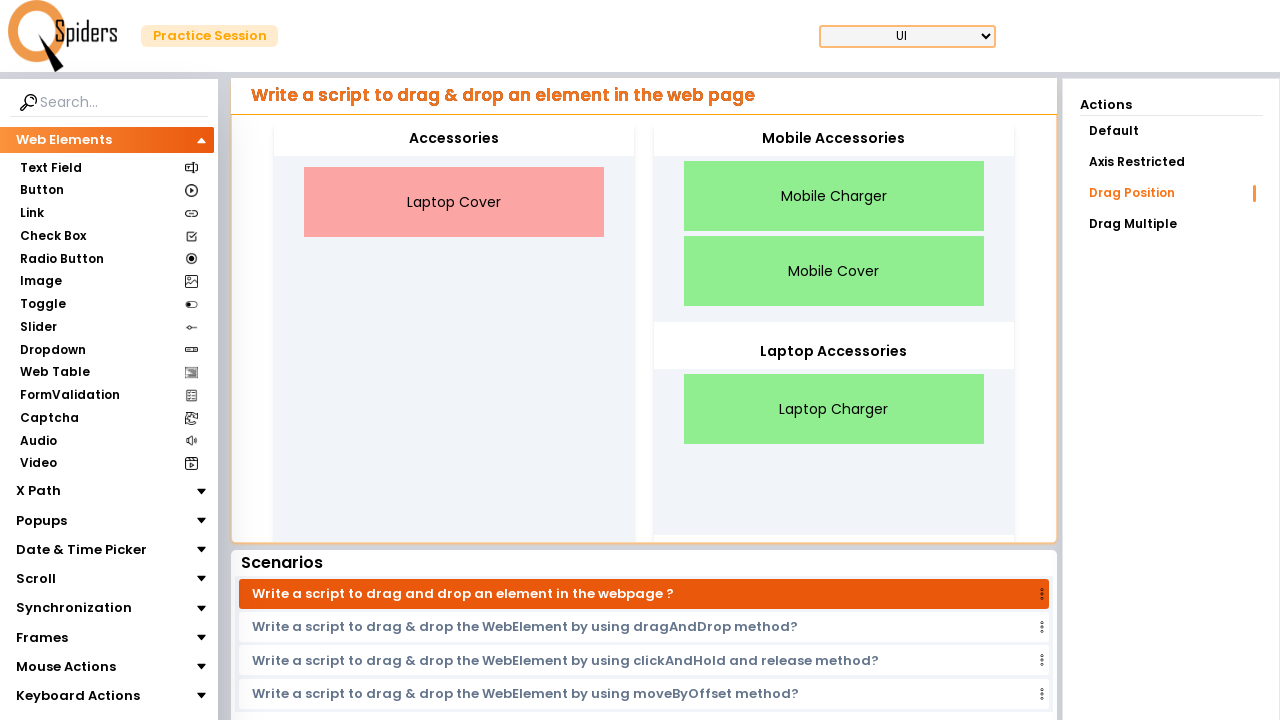

Dragged Laptop Cover to Laptop Accessories category at (834, 352)
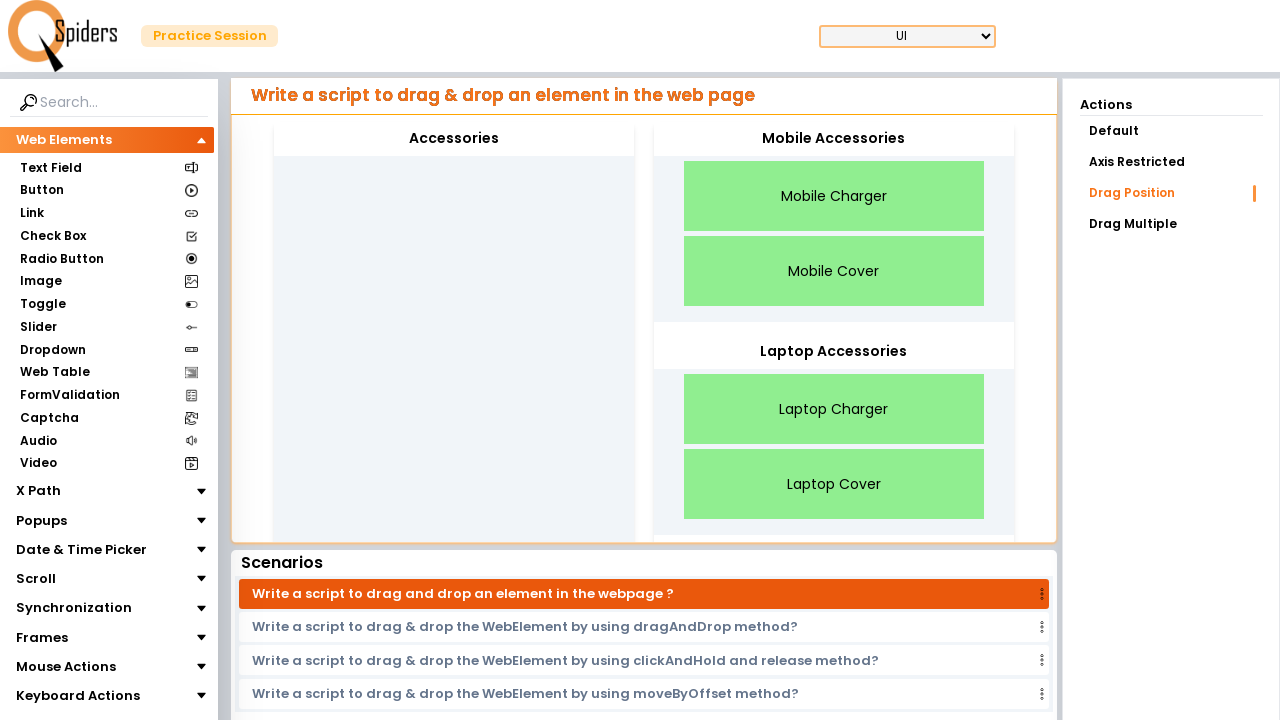

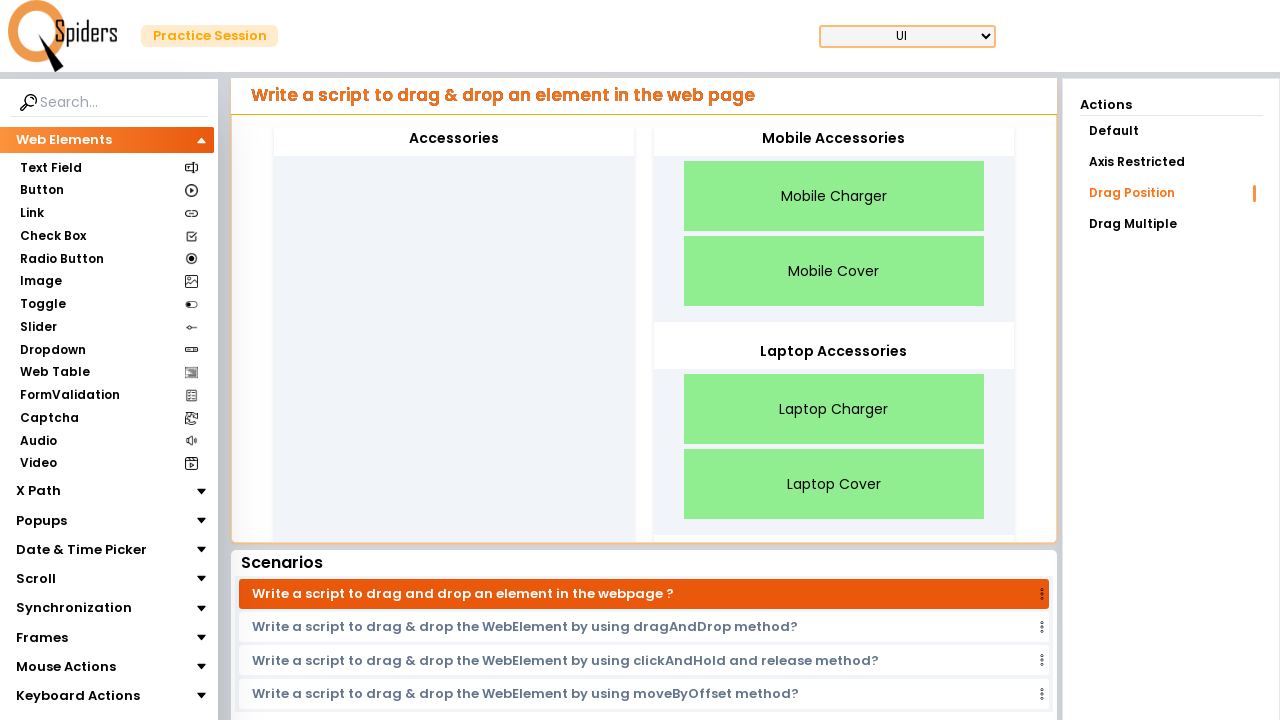